Tests the resizable functionality by dragging the resize handle of an element within an iframe

Starting URL: https://jqueryui.com/resizable

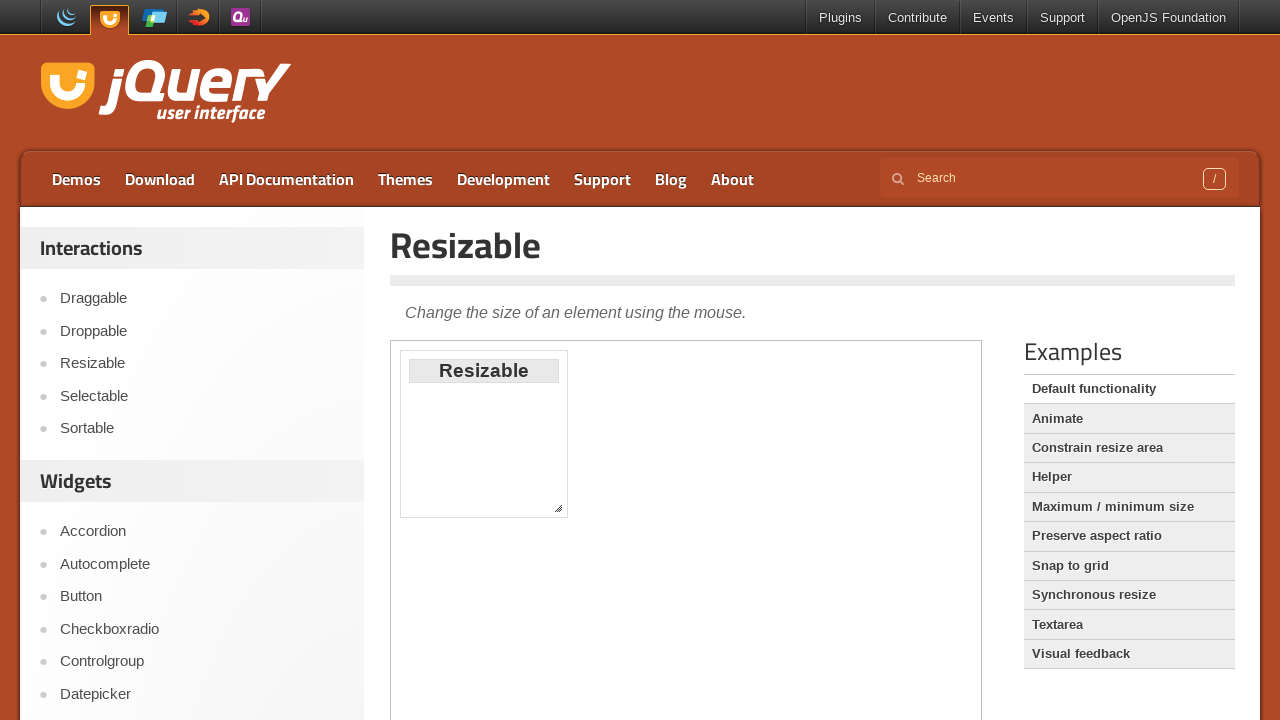

Scrolled down 1000 pixels to view the iframe
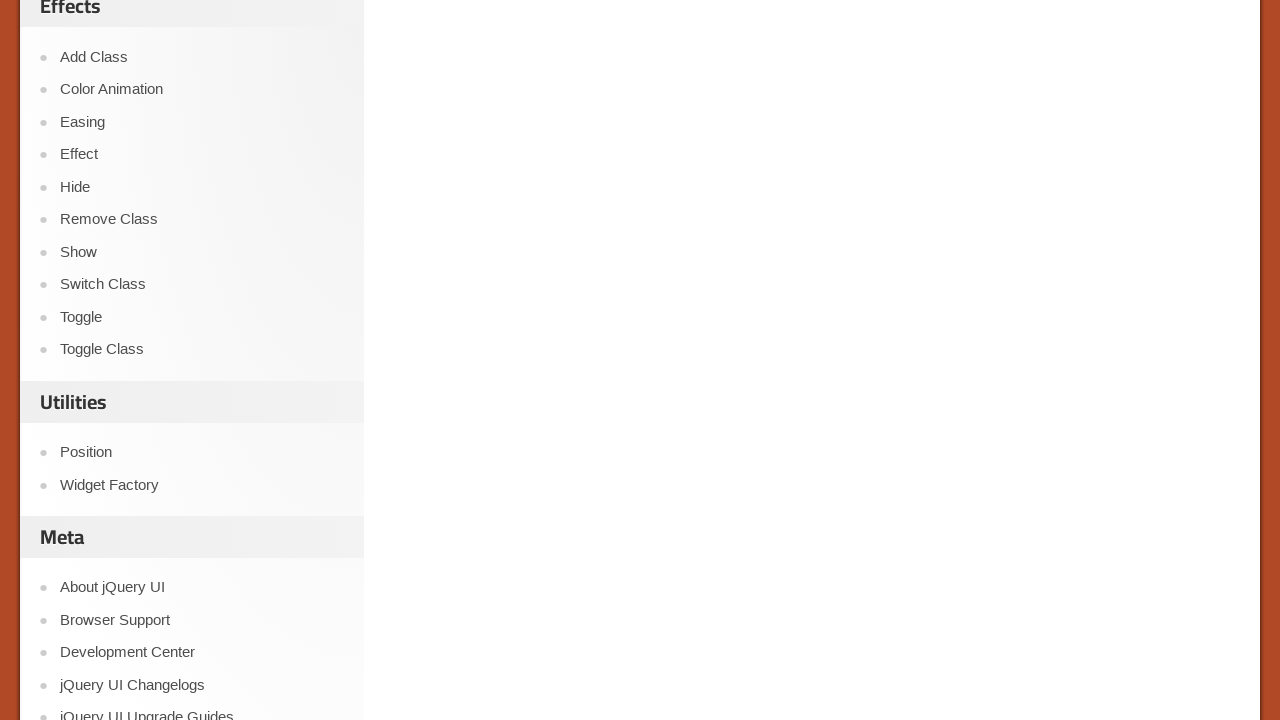

Located the first iframe on the page
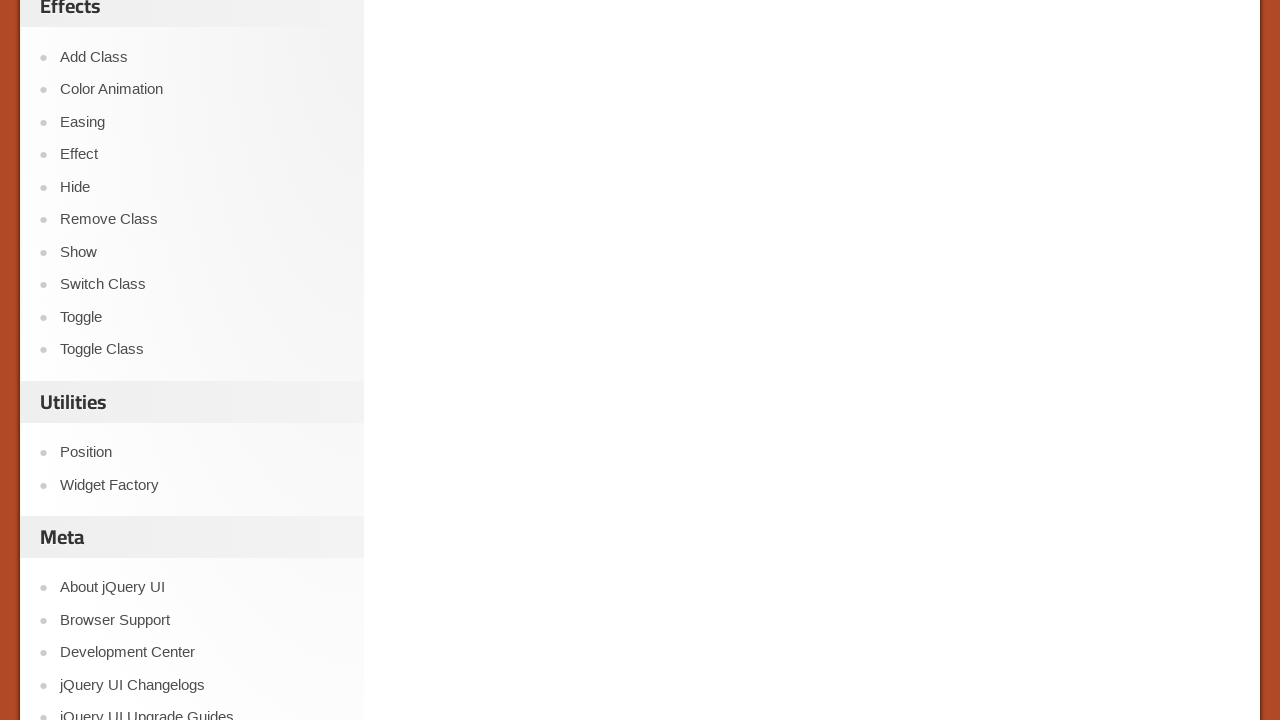

Located the southeast resize handle within the iframe
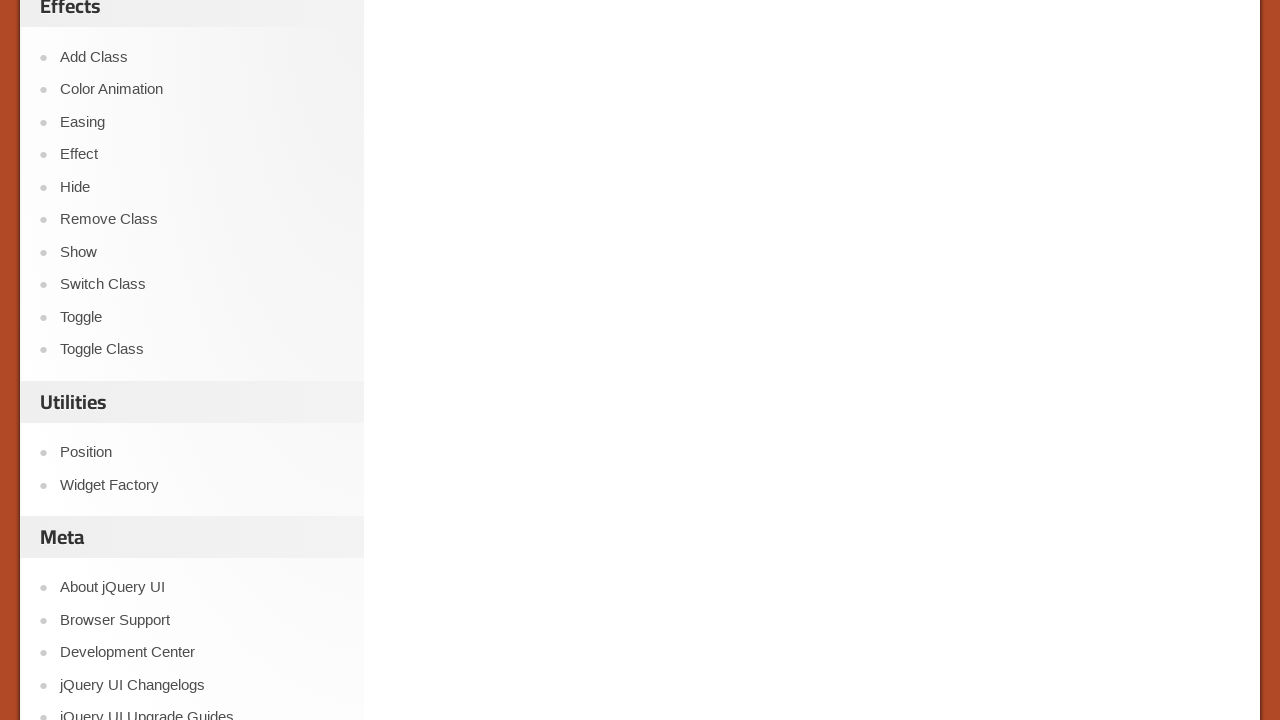

Retrieved bounding box coordinates of the resize handle
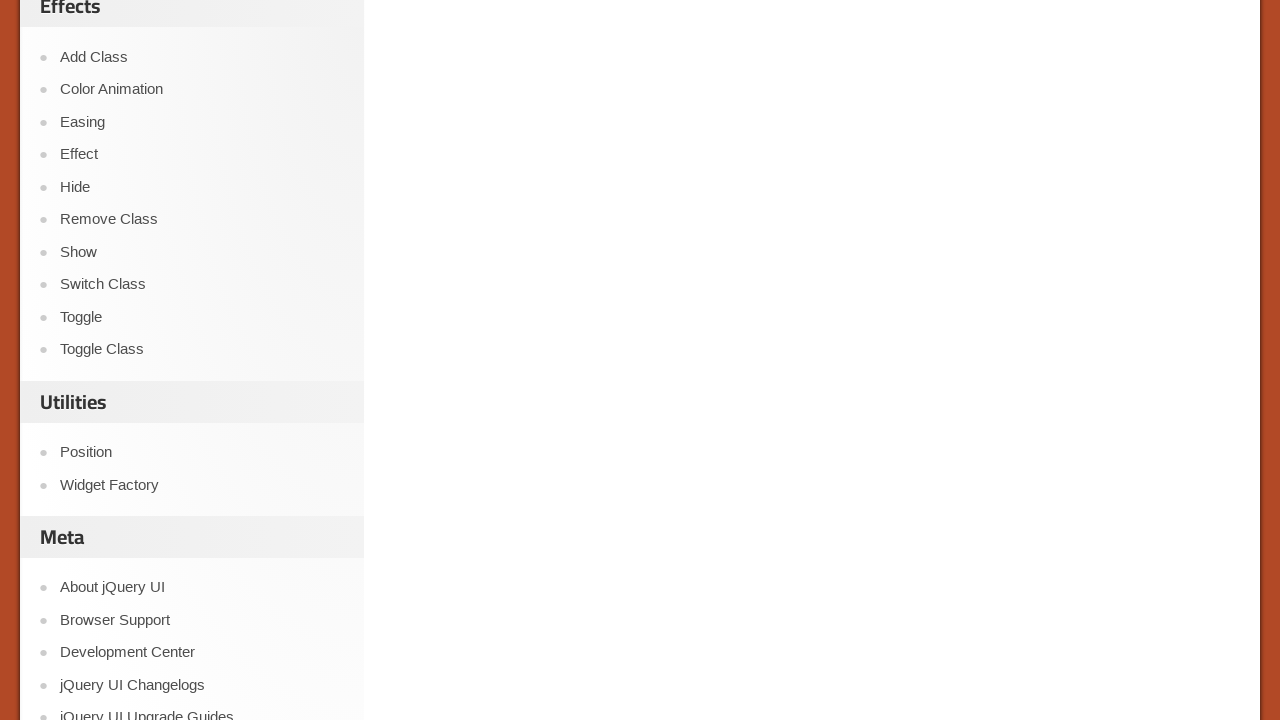

Moved mouse to the center of the resize handle at (558, -492)
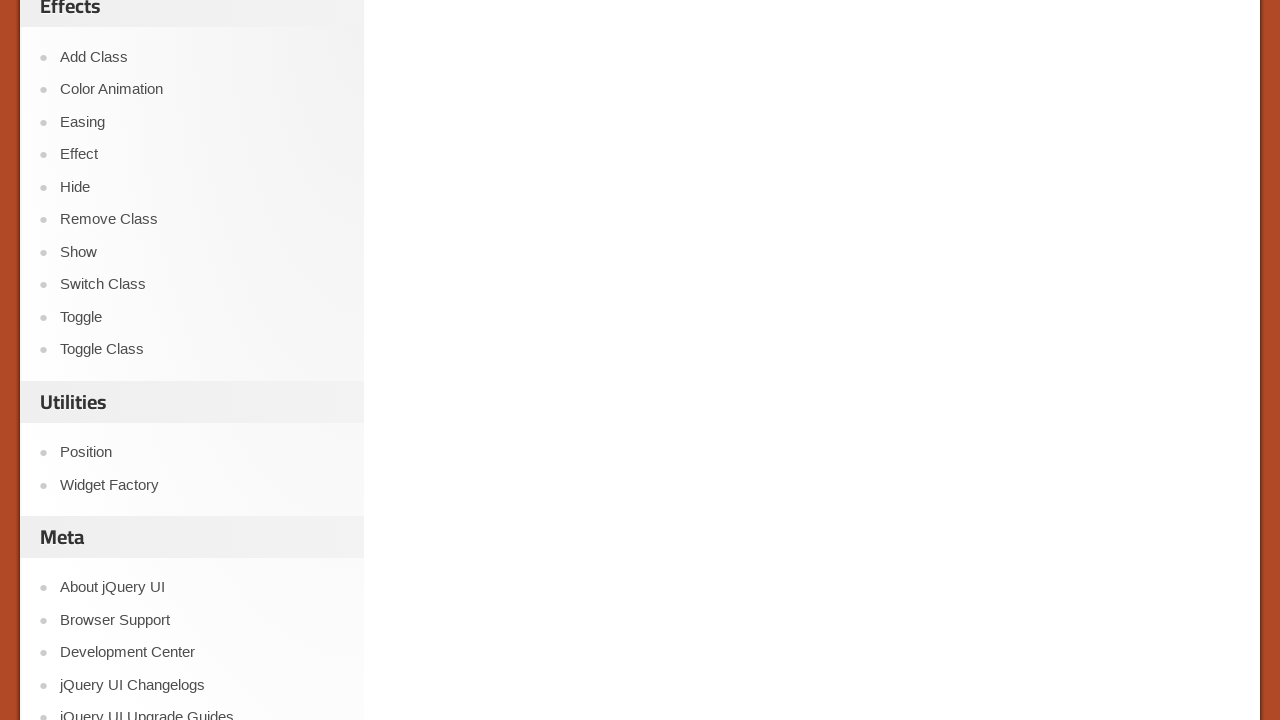

Pressed down the mouse button on the resize handle at (558, -492)
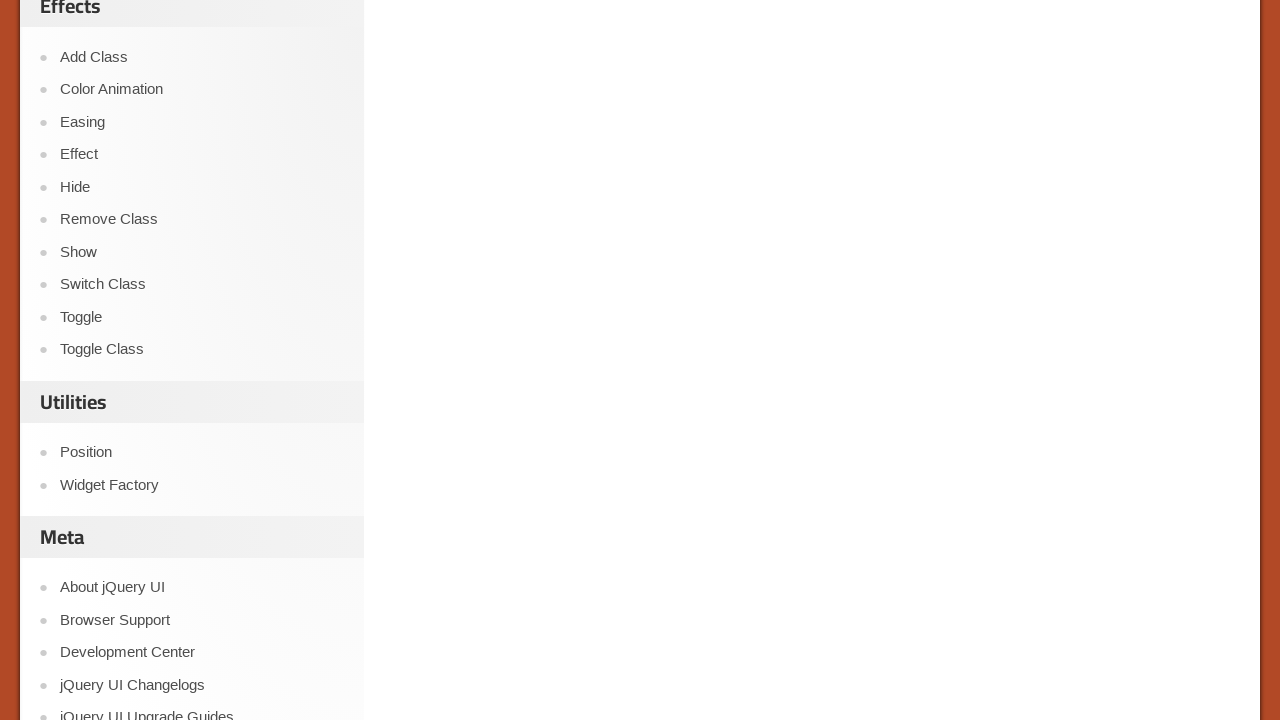

Dragged the resize handle 5 pixels diagonally (southeast) at (563, -487)
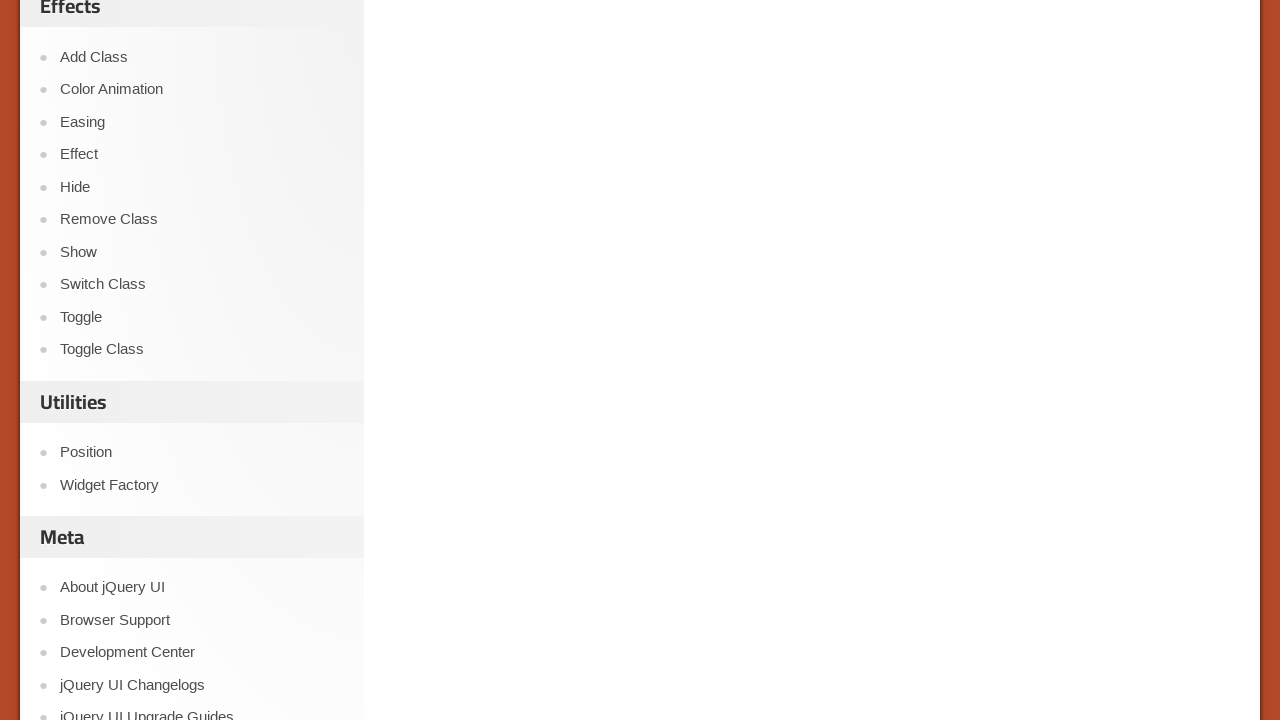

Released the mouse button to complete the resize operation at (563, -487)
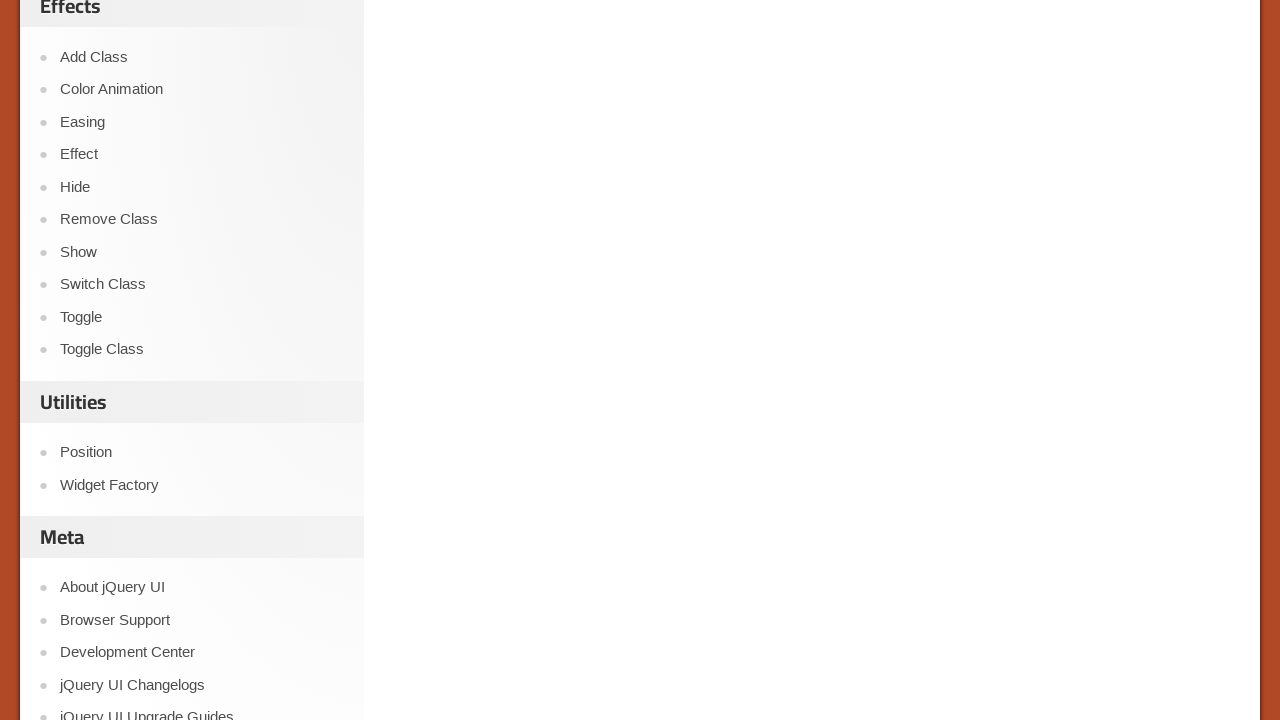

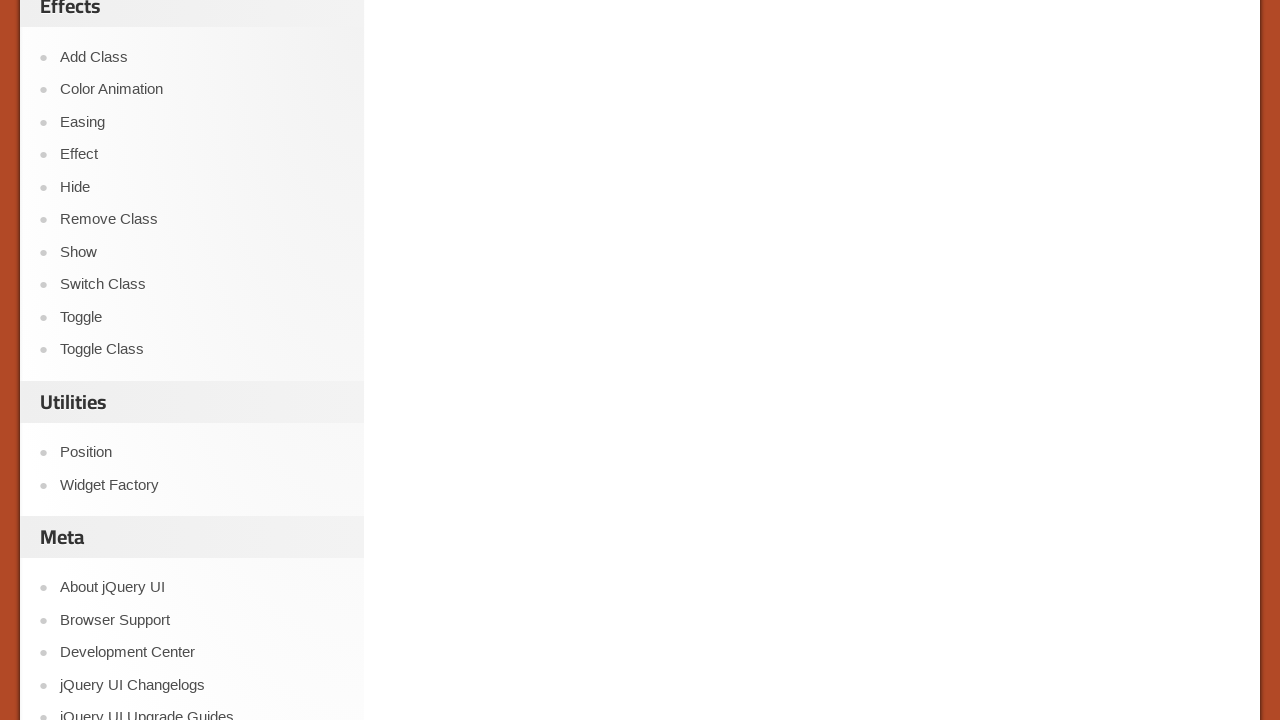